Navigates to a demo automation testing site and clicks a button with id 'btn1'

Starting URL: https://demo.automationtesting.in

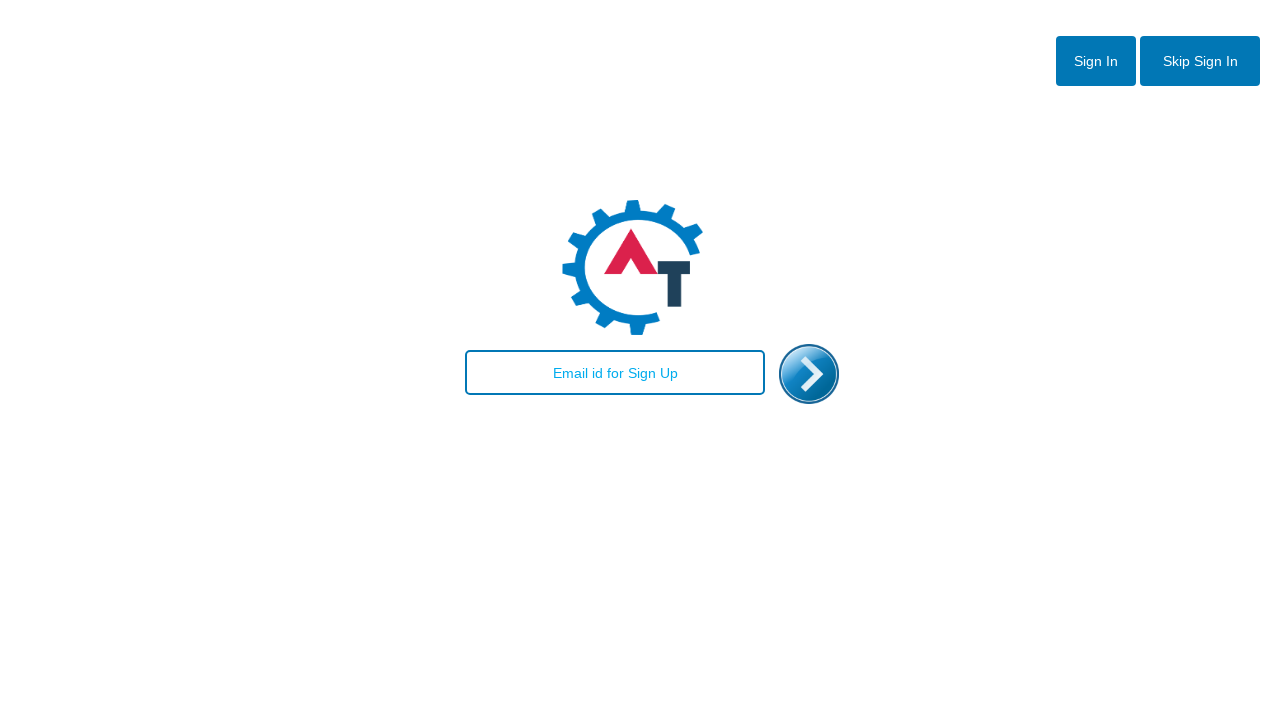

Navigated to demo automation testing site
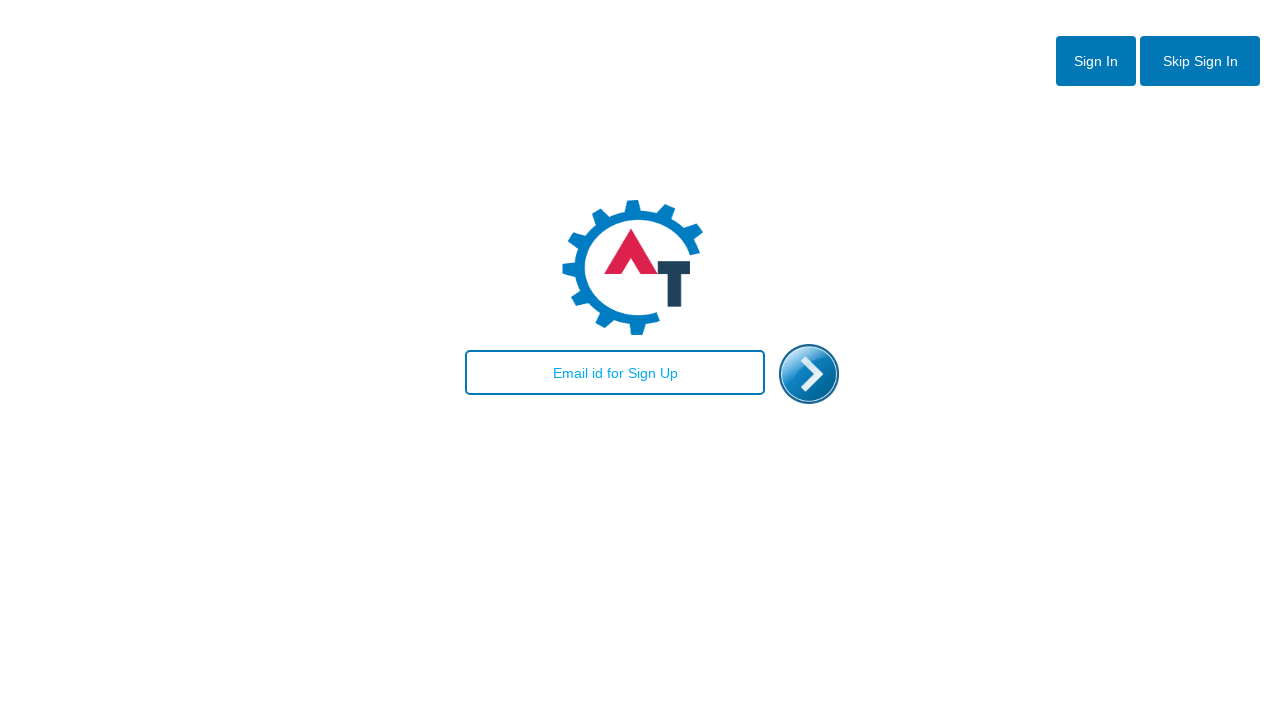

Clicked button with id 'btn1' at (1096, 61) on #btn1
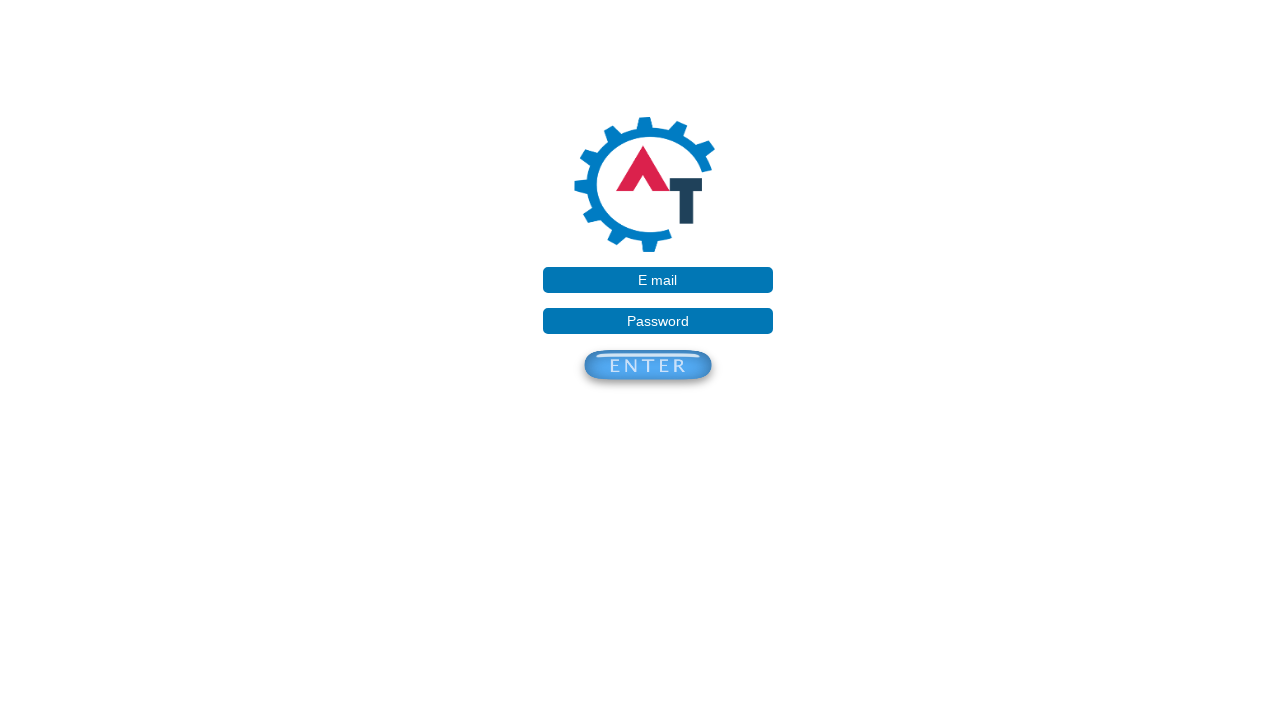

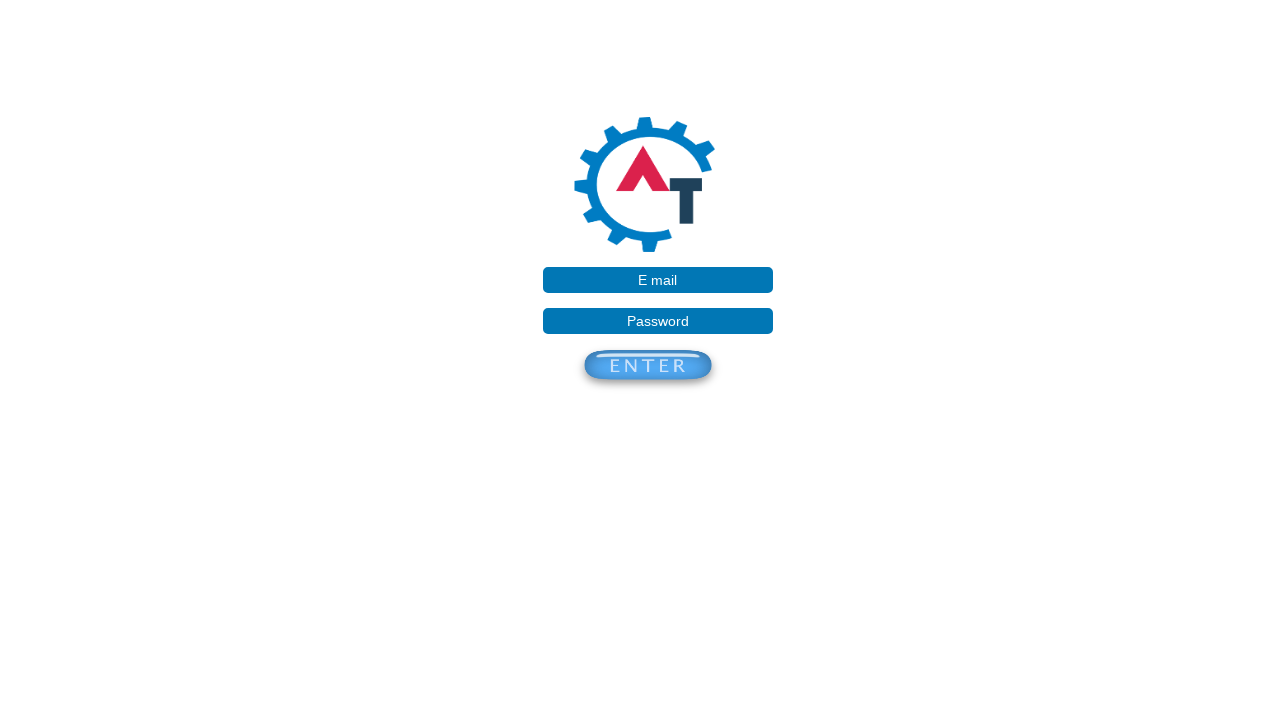